Tests child browser popup handling by clicking a link that opens a new window and switching to that window to verify it loaded correctly

Starting URL: https://opensource-demo.orangehrmlive.com/web/index.php/auth/login

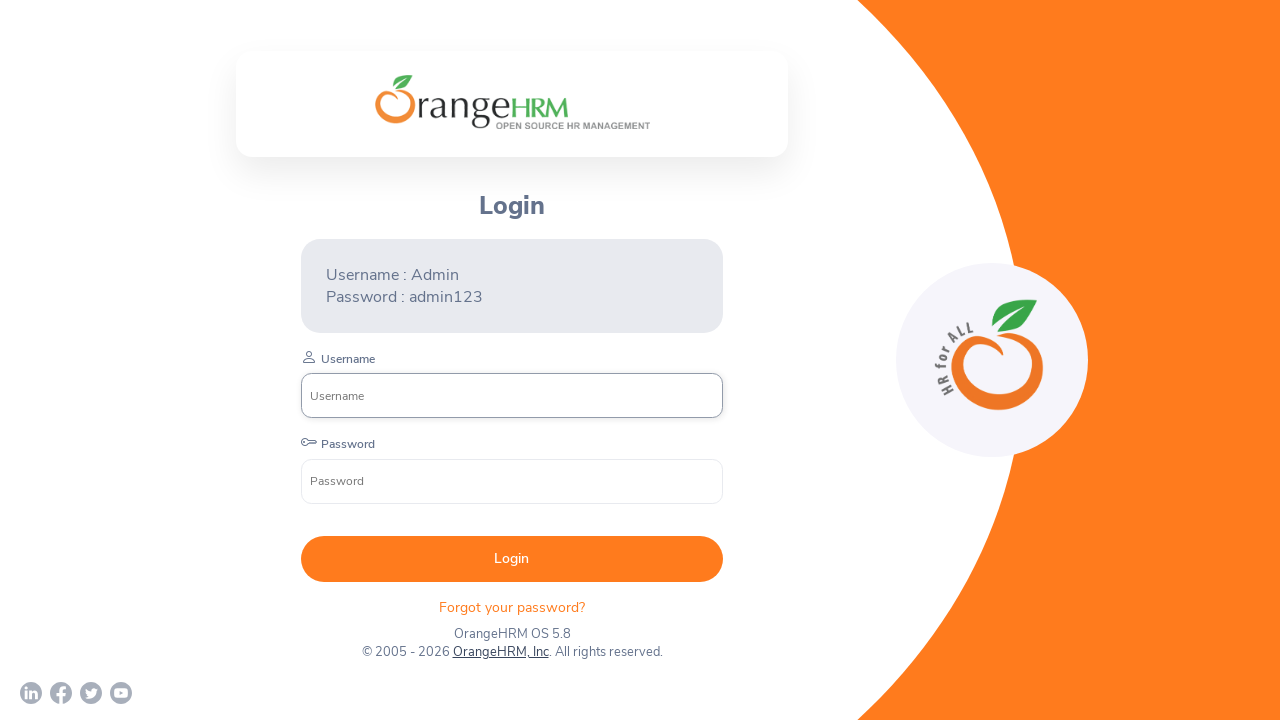

Waited for page to load (networkidle)
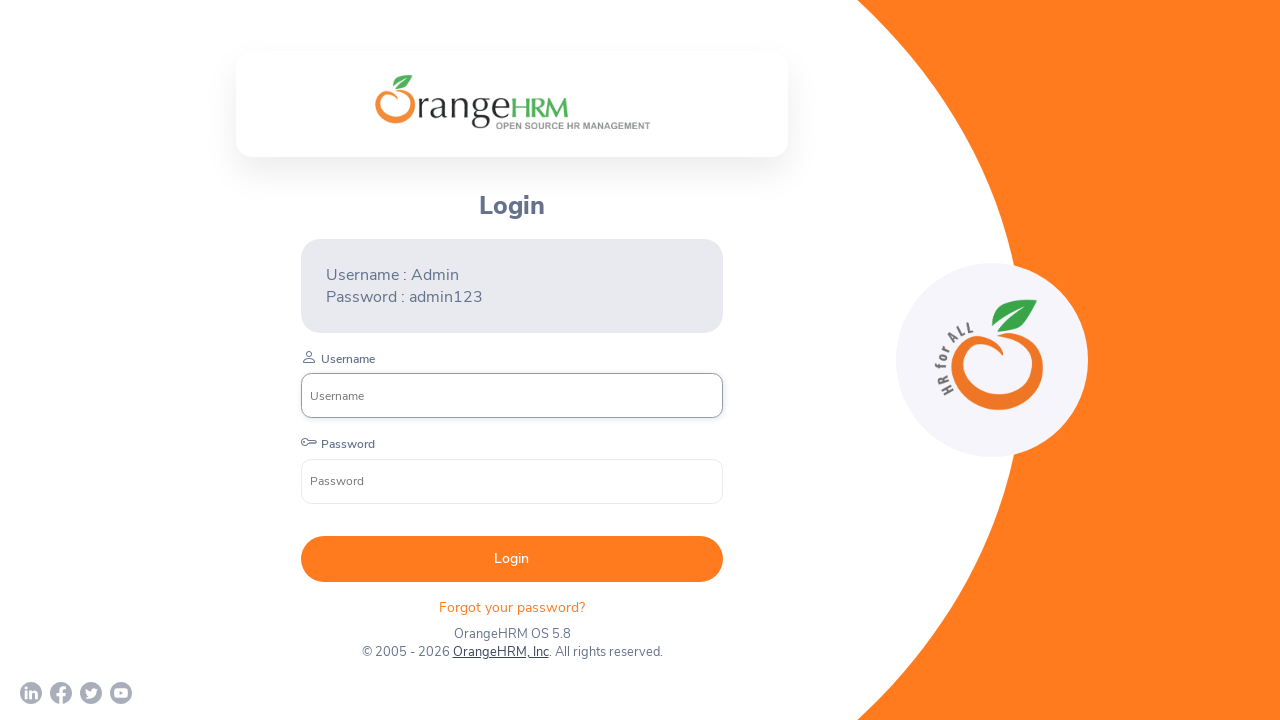

Clicked OrangeHRM, Inc link to open new window at (500, 652) on xpath=//a[text()='OrangeHRM, Inc']
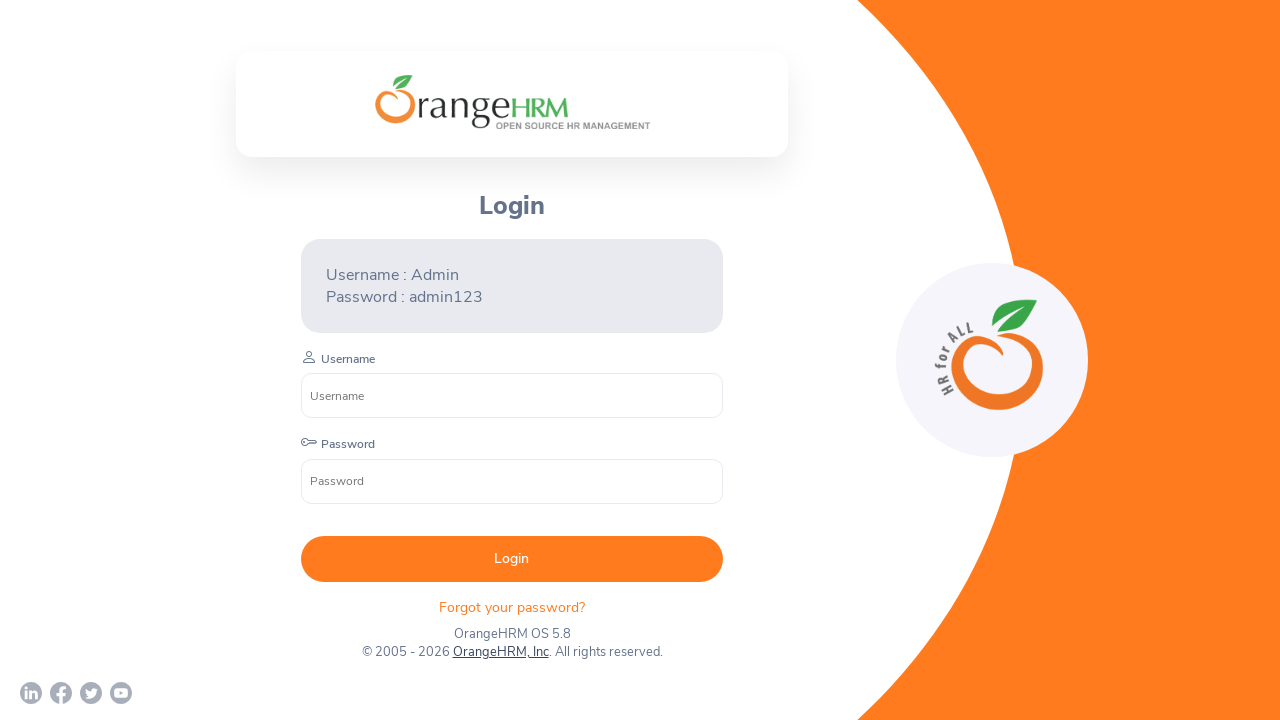

Captured new child browser window
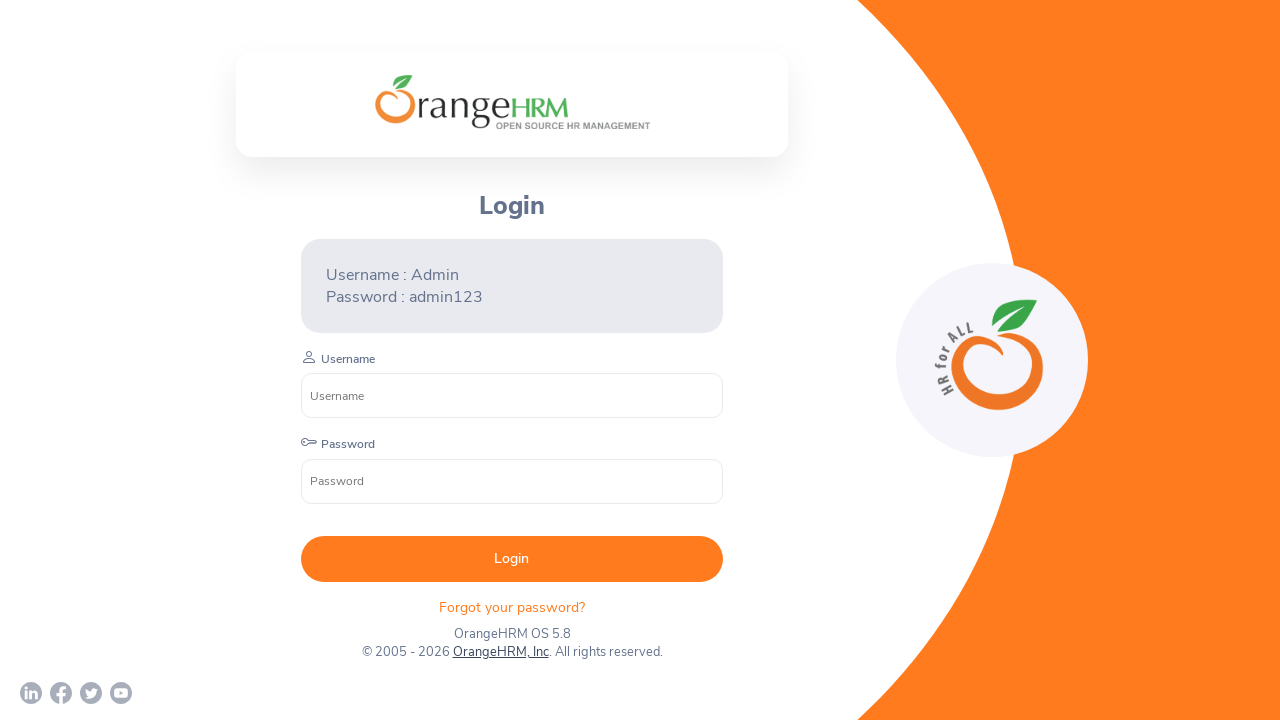

Waited for child window to load (domcontentloaded)
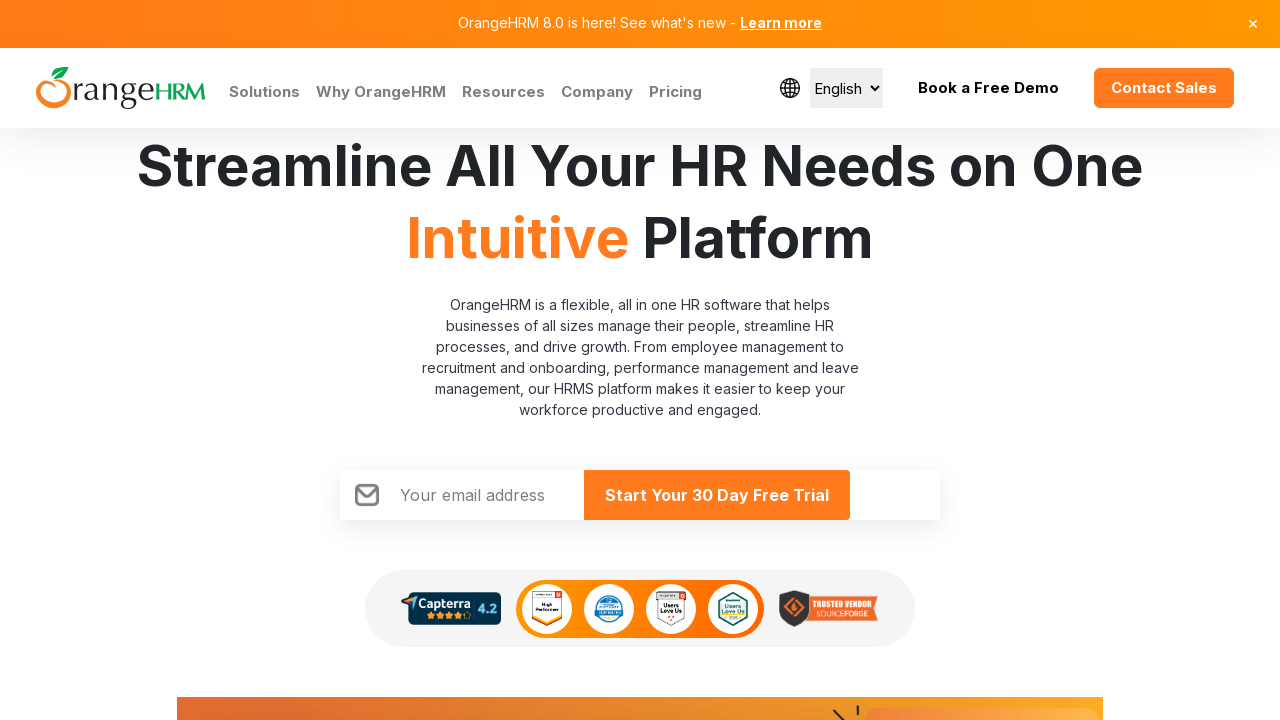

Retrieved child window title: Human Resources Management Software | HRMS | OrangeHRM
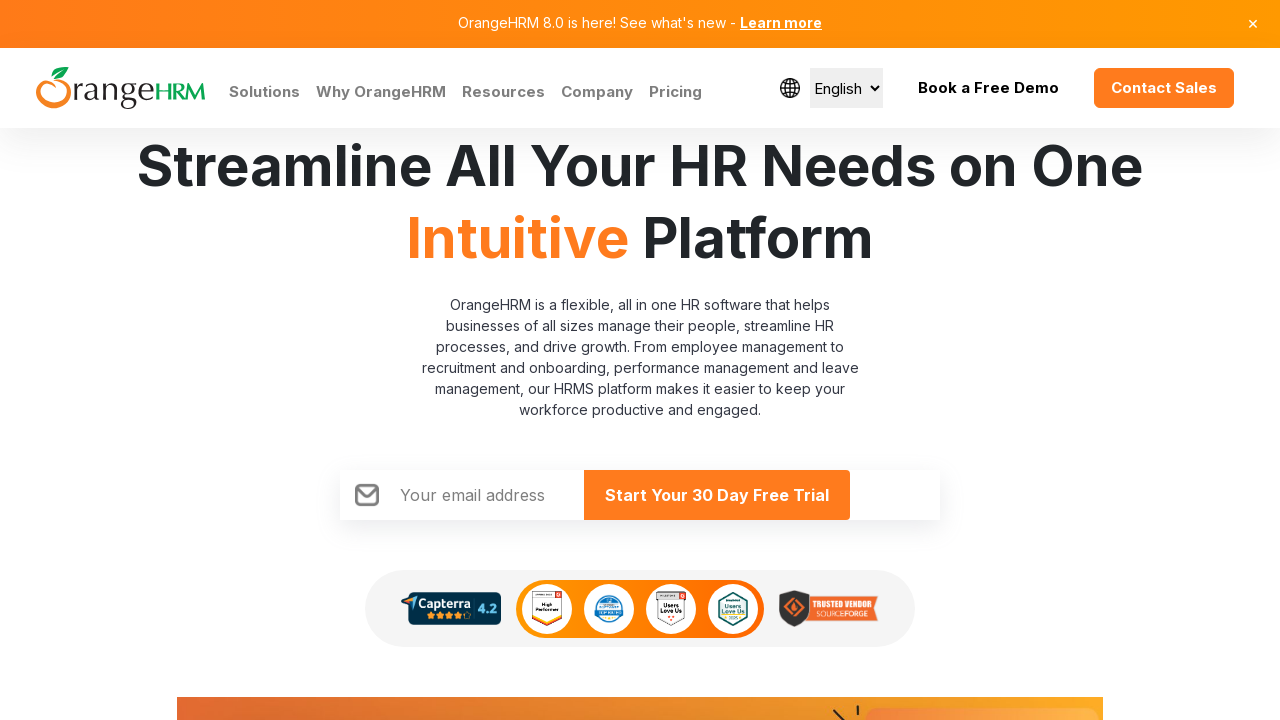

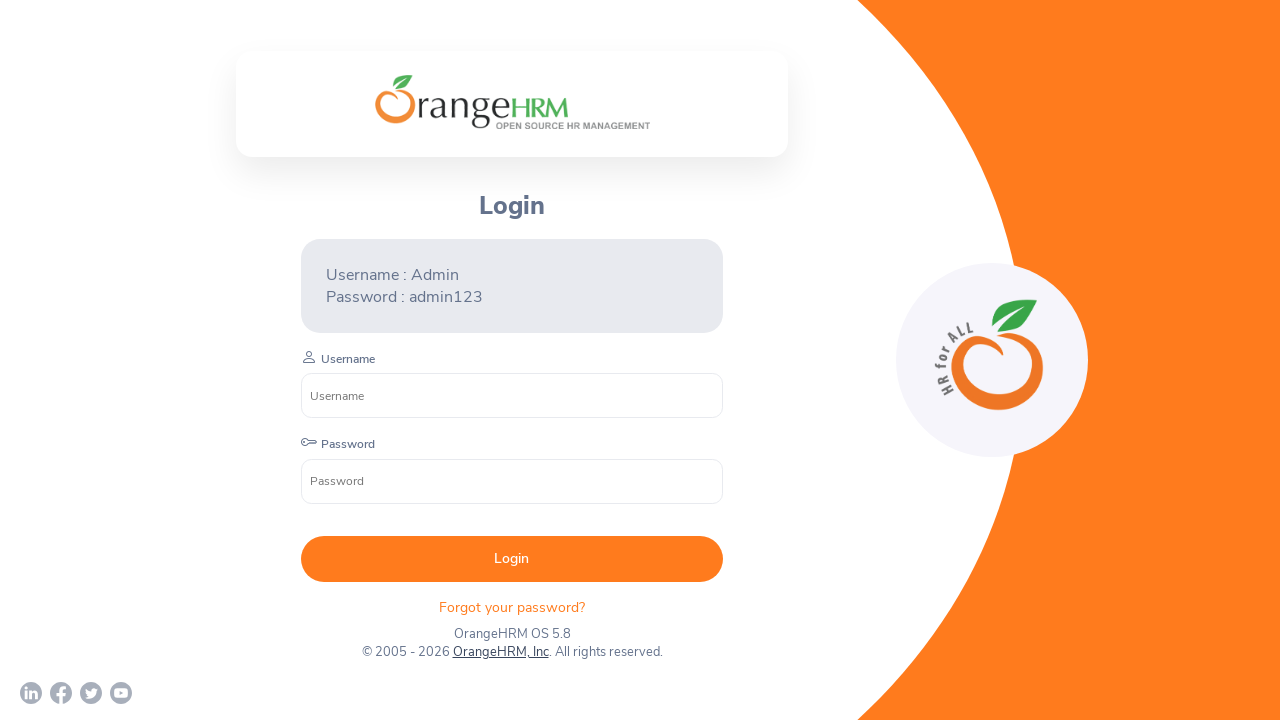